Navigates to a demo site and verifies the page loads successfully by checking the page title

Starting URL: http://executeautomation.com/demosite/index.html

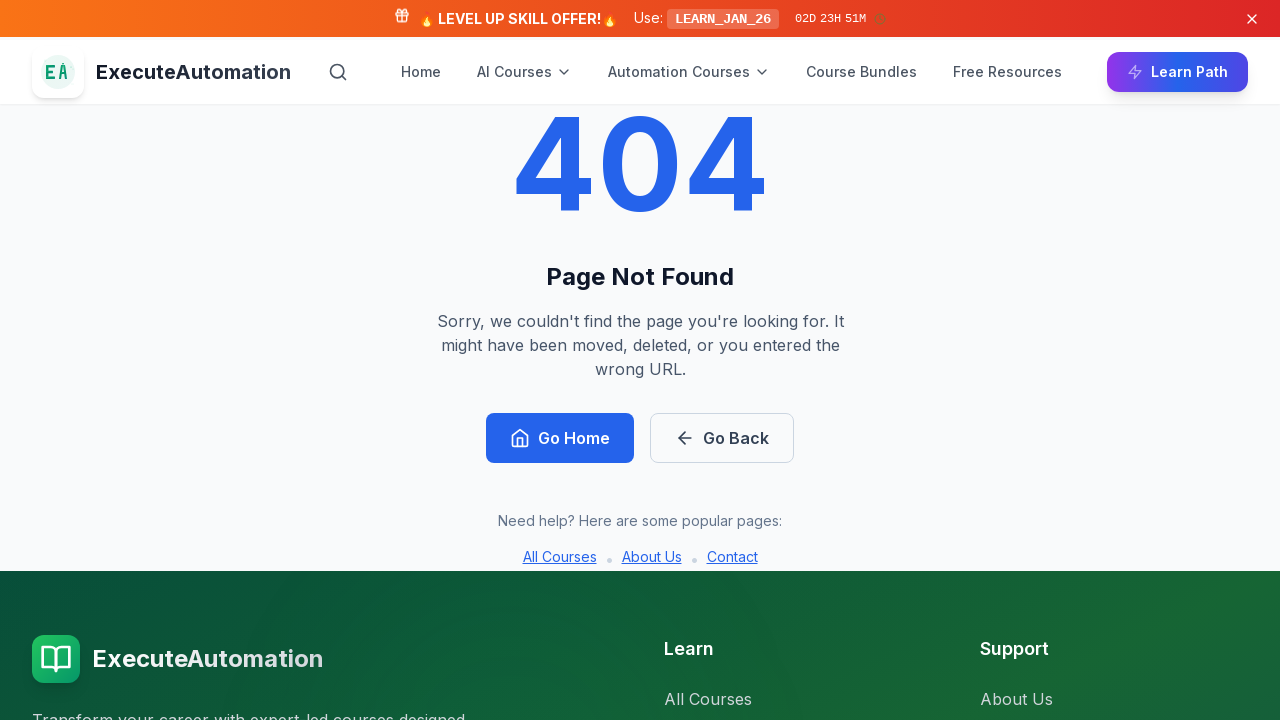

Navigated to demo site at http://executeautomation.com/demosite/index.html
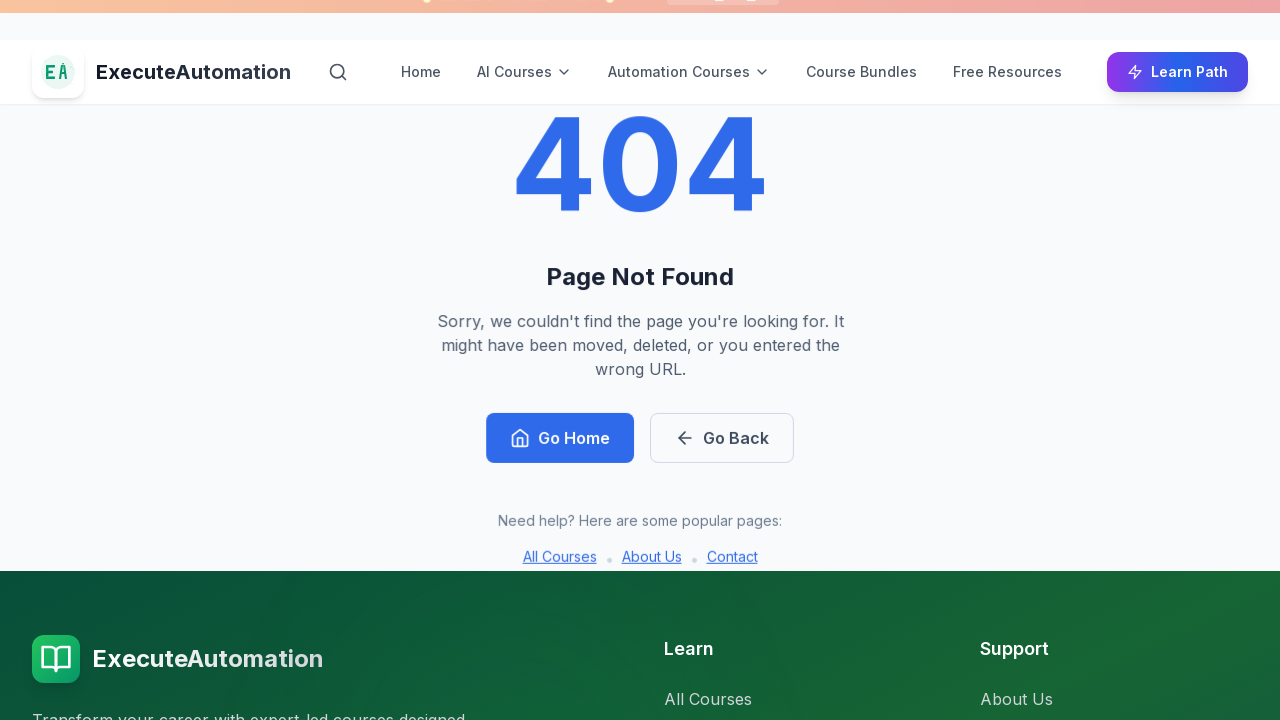

Page DOM content loaded successfully
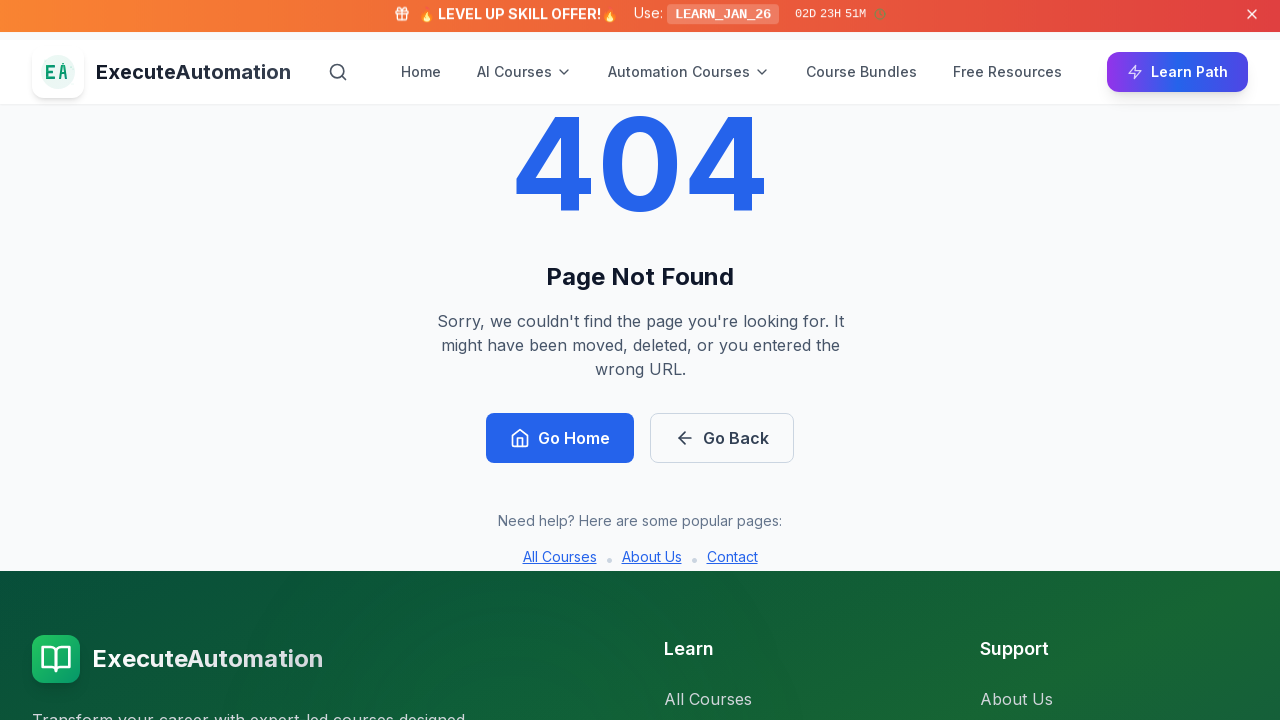

Retrieved page title: 'ExecuteAutomation'
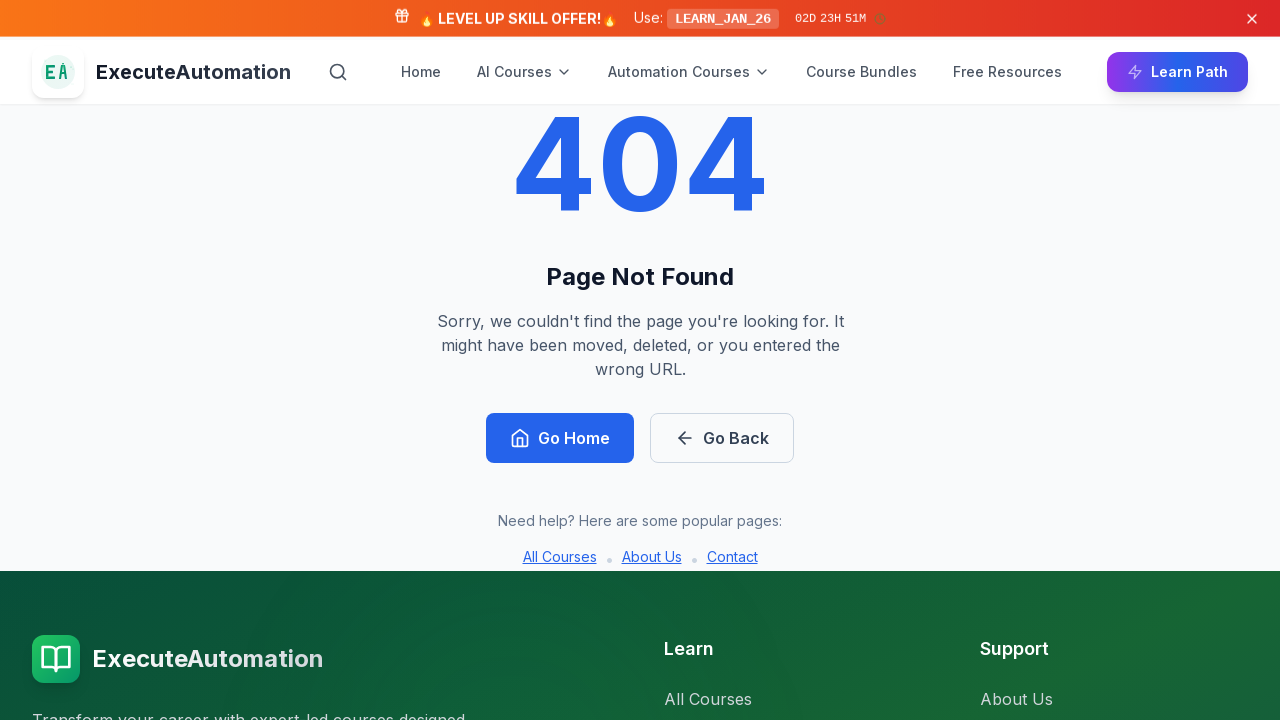

Verified page title is not empty and exists
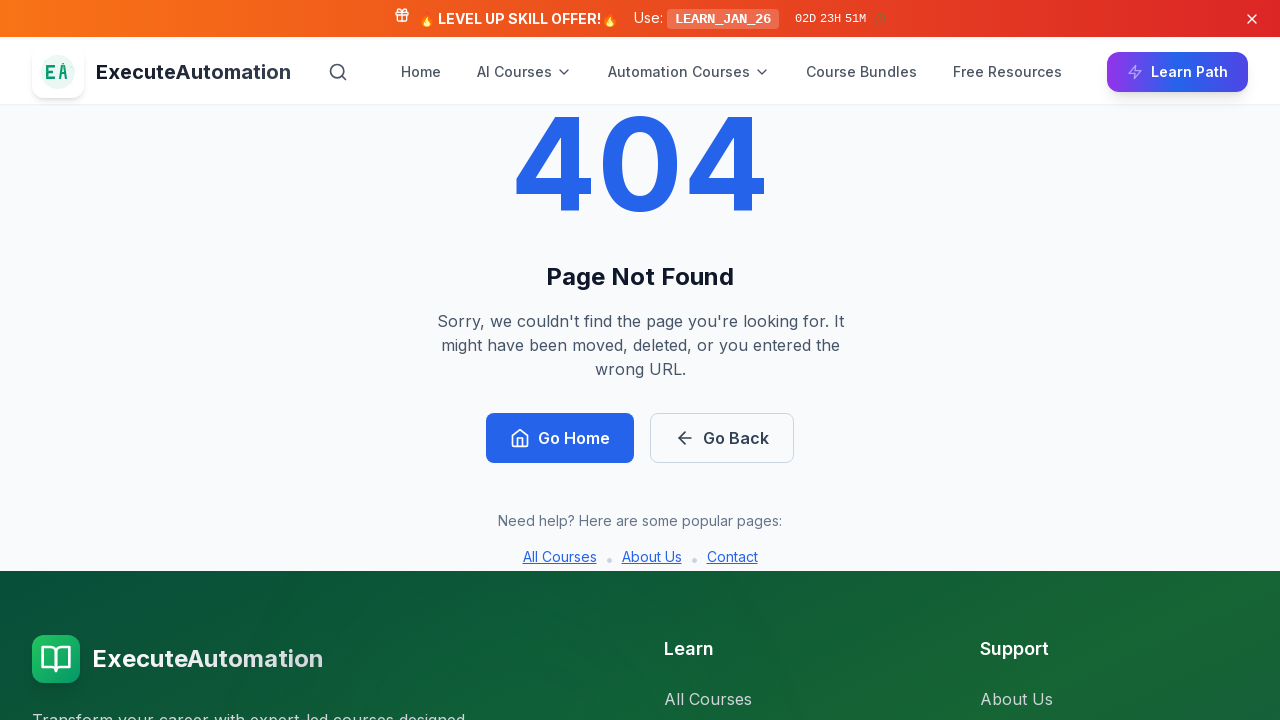

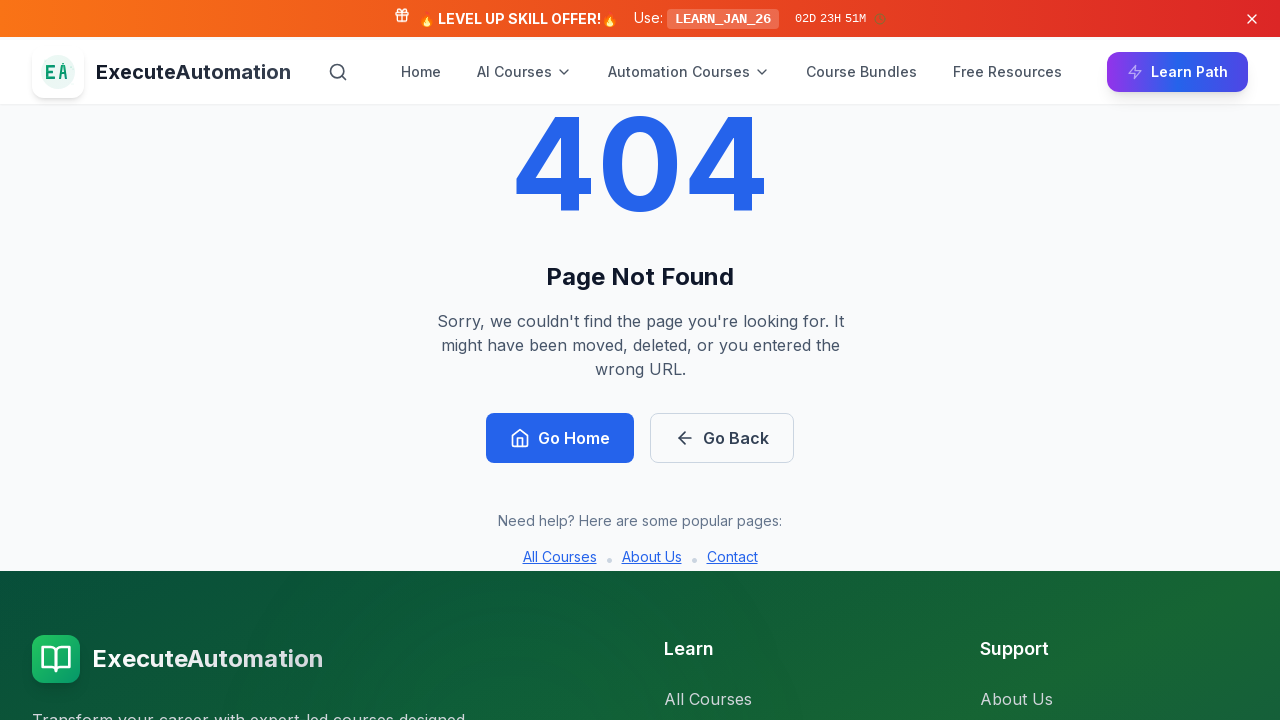